Tests train search functionality on erail.in by entering source and destination stations, disabling date filter, and verifying train results are displayed

Starting URL: https://erail.in

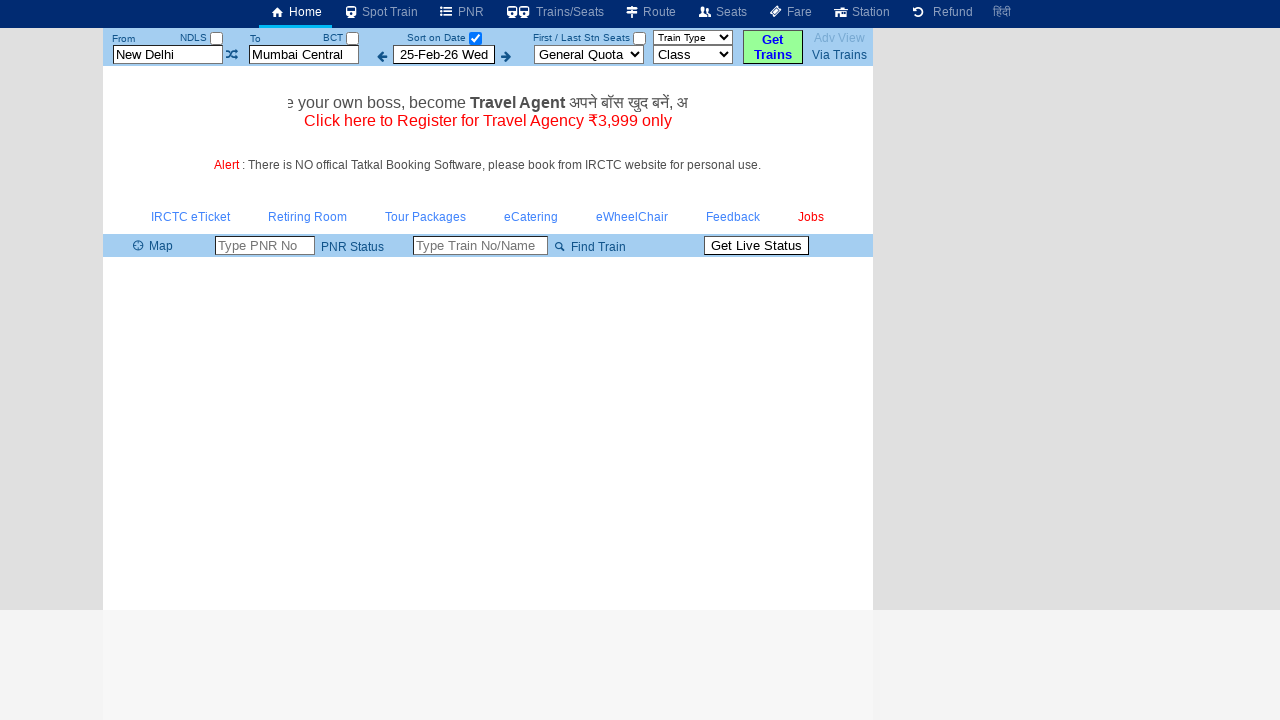

Cleared source station field on #txtStationFrom
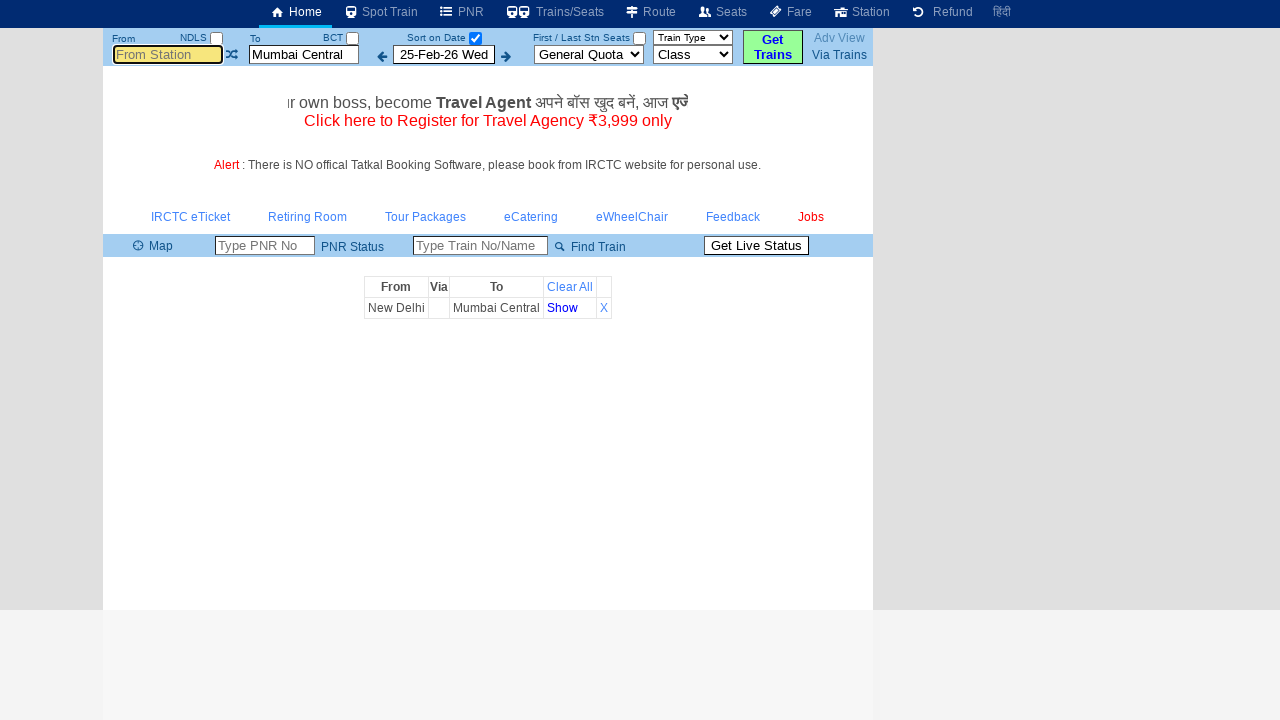

Filled source station field with 'MAS' on #txtStationFrom
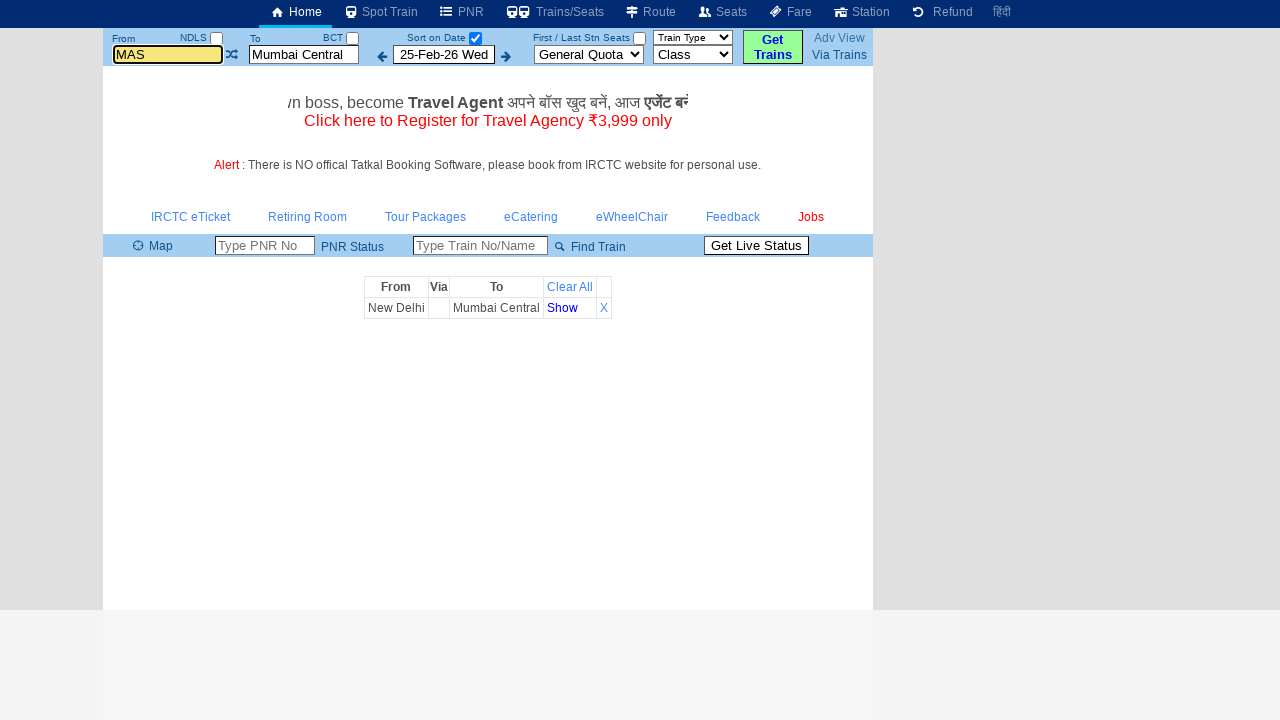

Waited 3000ms for station dropdown to load
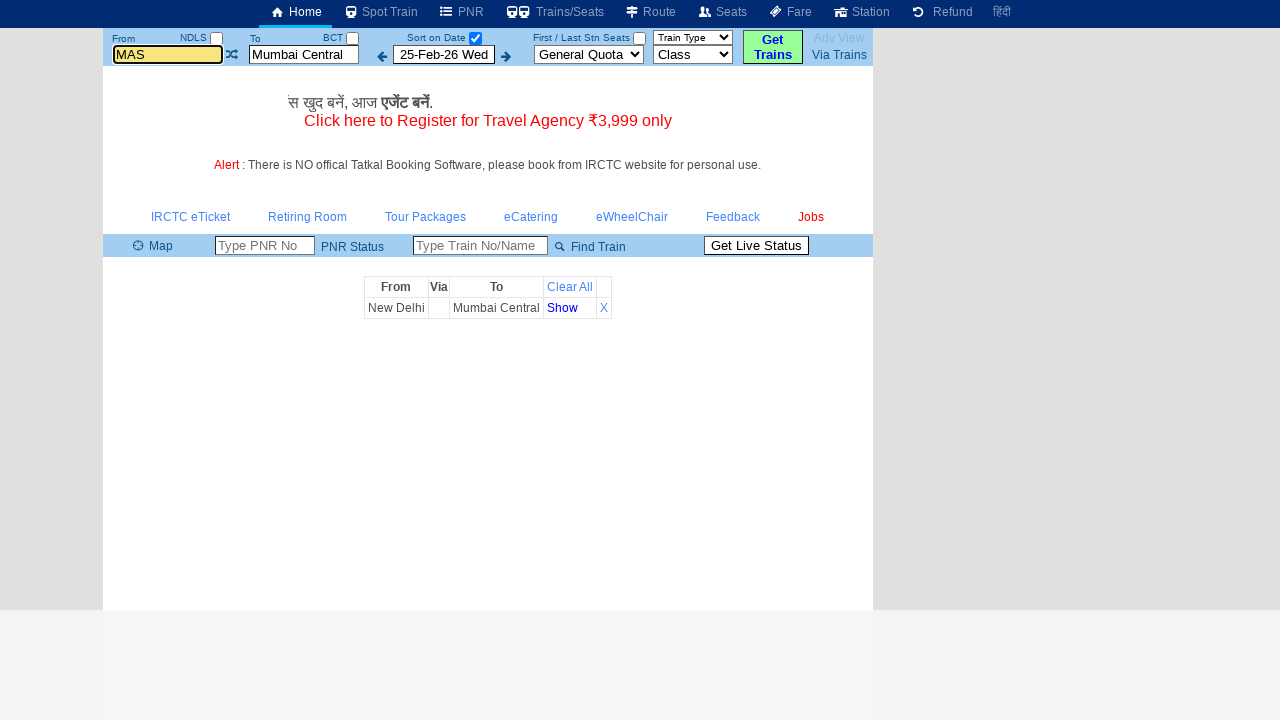

Pressed Enter to select MAS station on #txtStationFrom
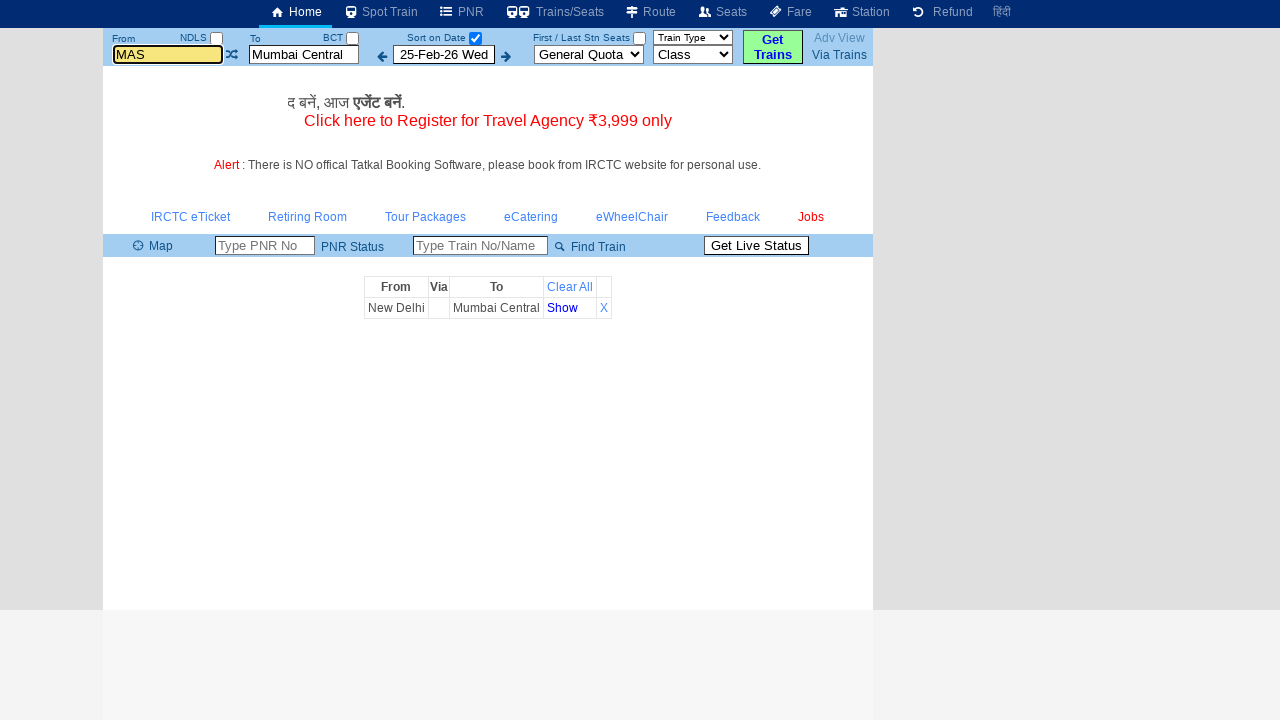

Waited 3000ms for source station selection to process
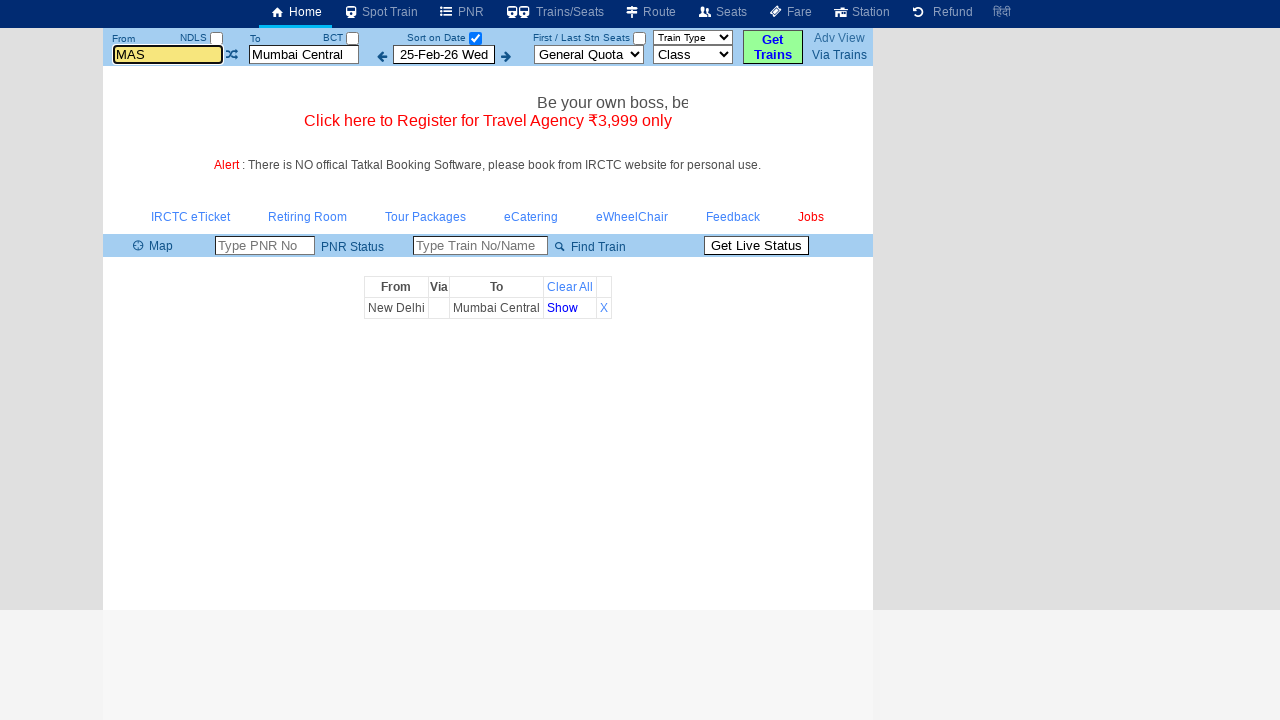

Cleared destination station field on #txtStationTo
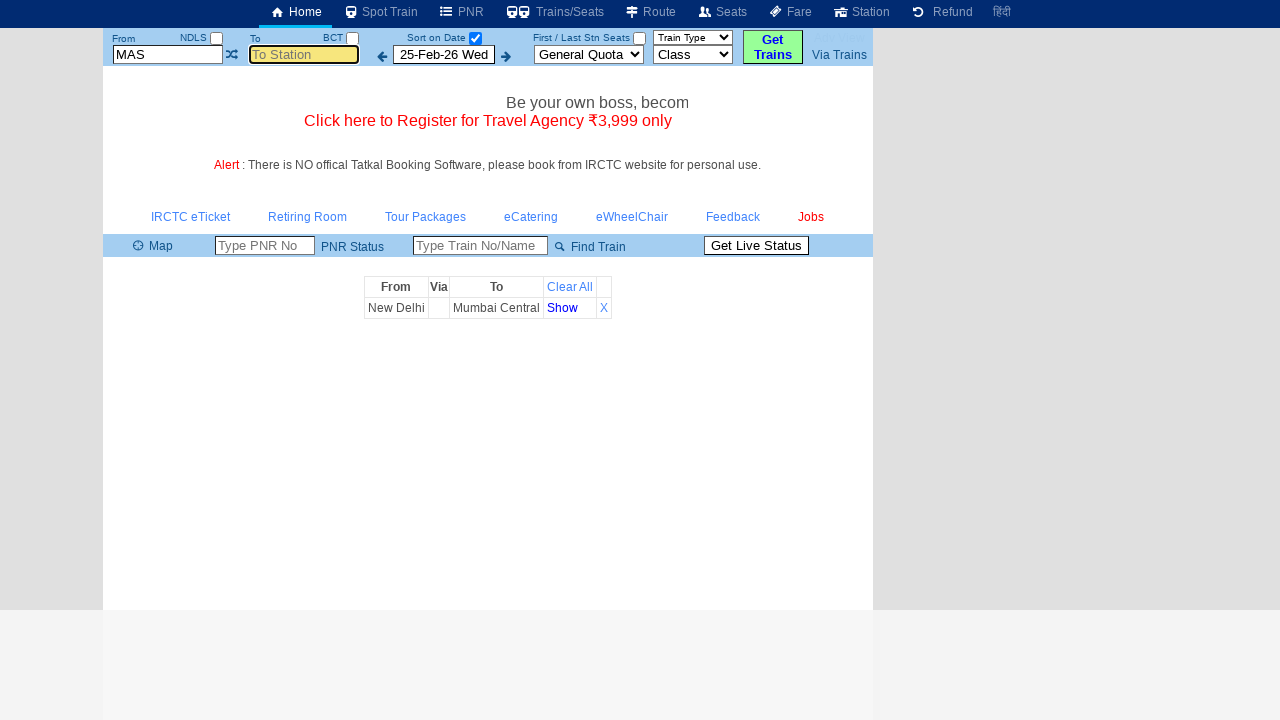

Filled destination station field with 'CBE' on #txtStationTo
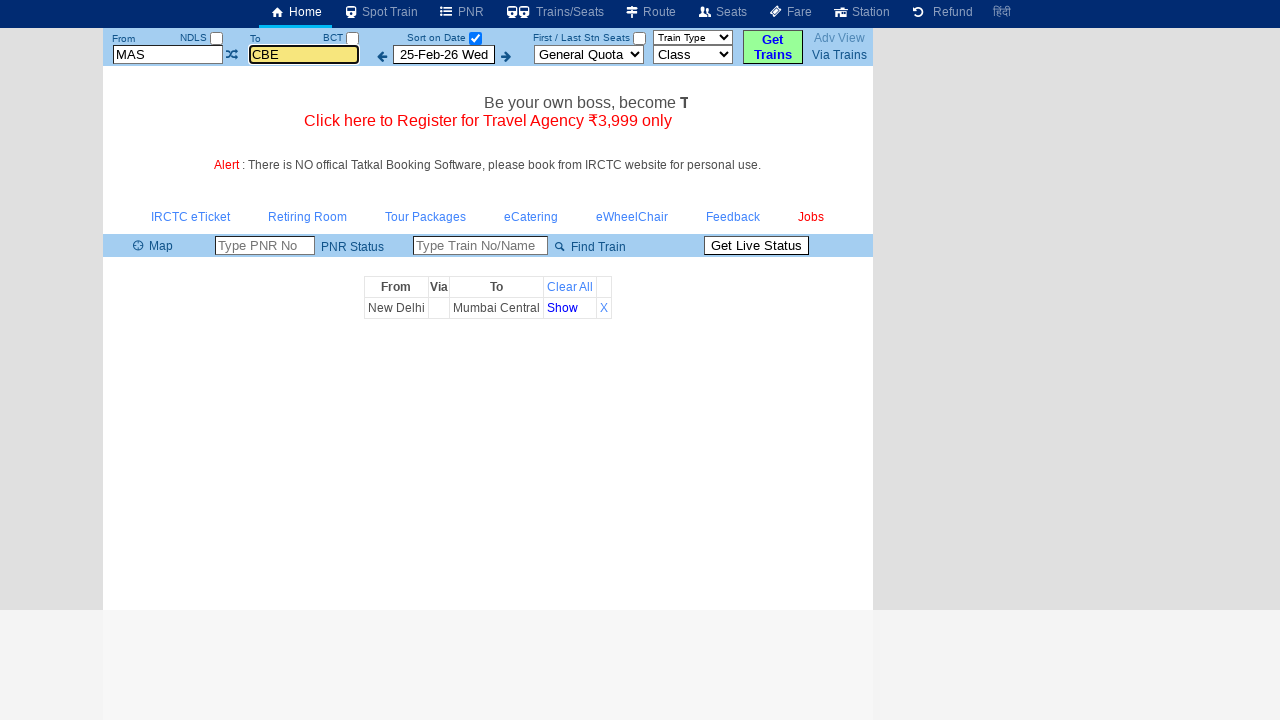

Waited 3000ms for destination dropdown to load
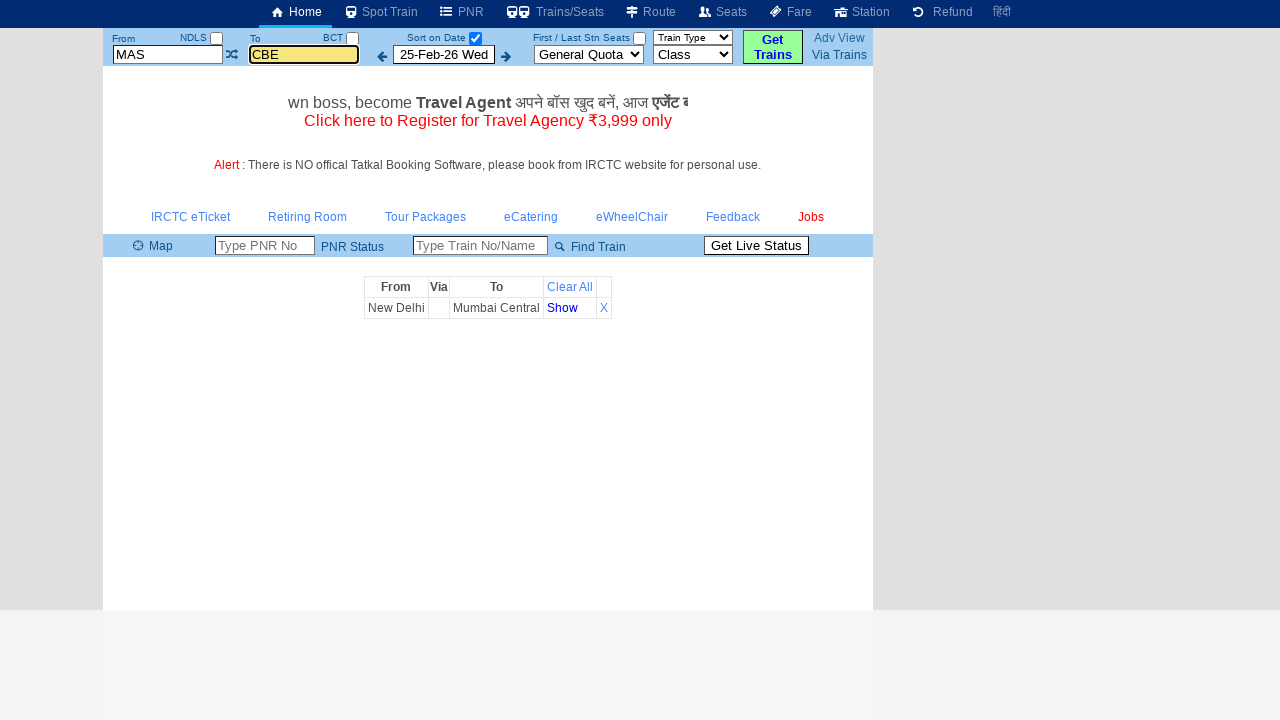

Pressed Enter to select CBE station on #txtStationTo
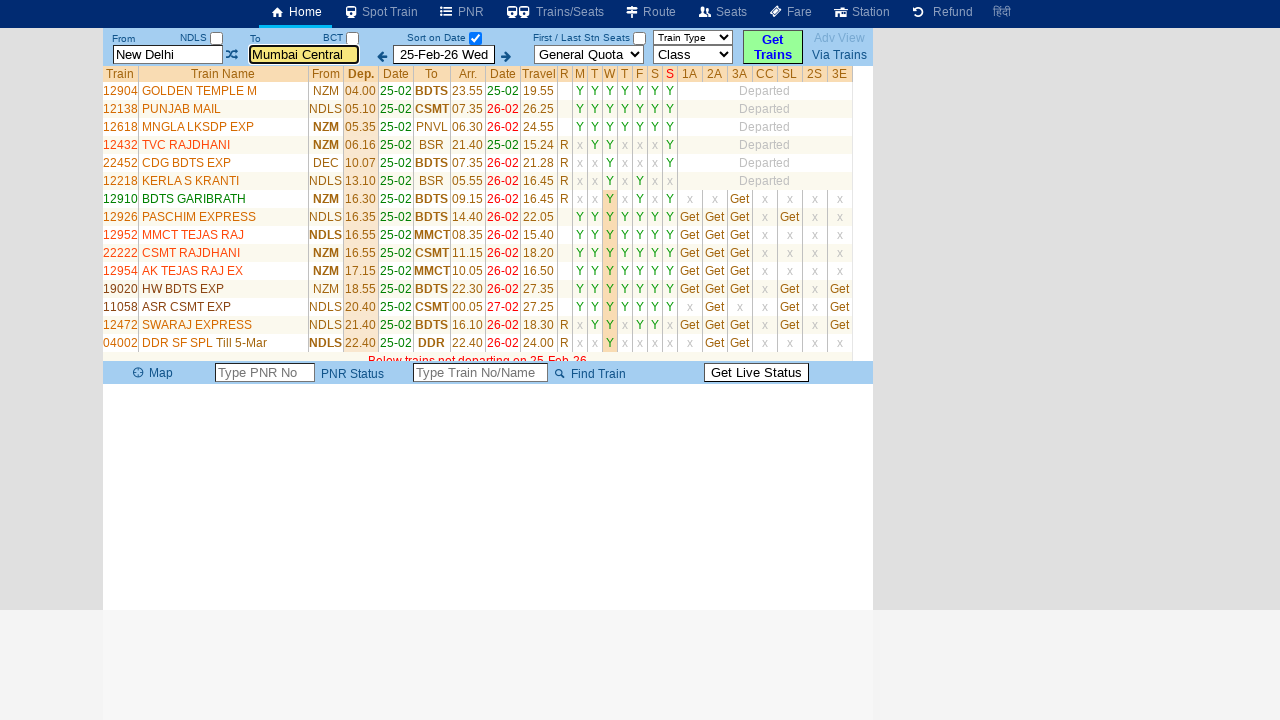

Clicked on date filter checkbox to disable date filter at (475, 38) on #chkSelectDateOnly
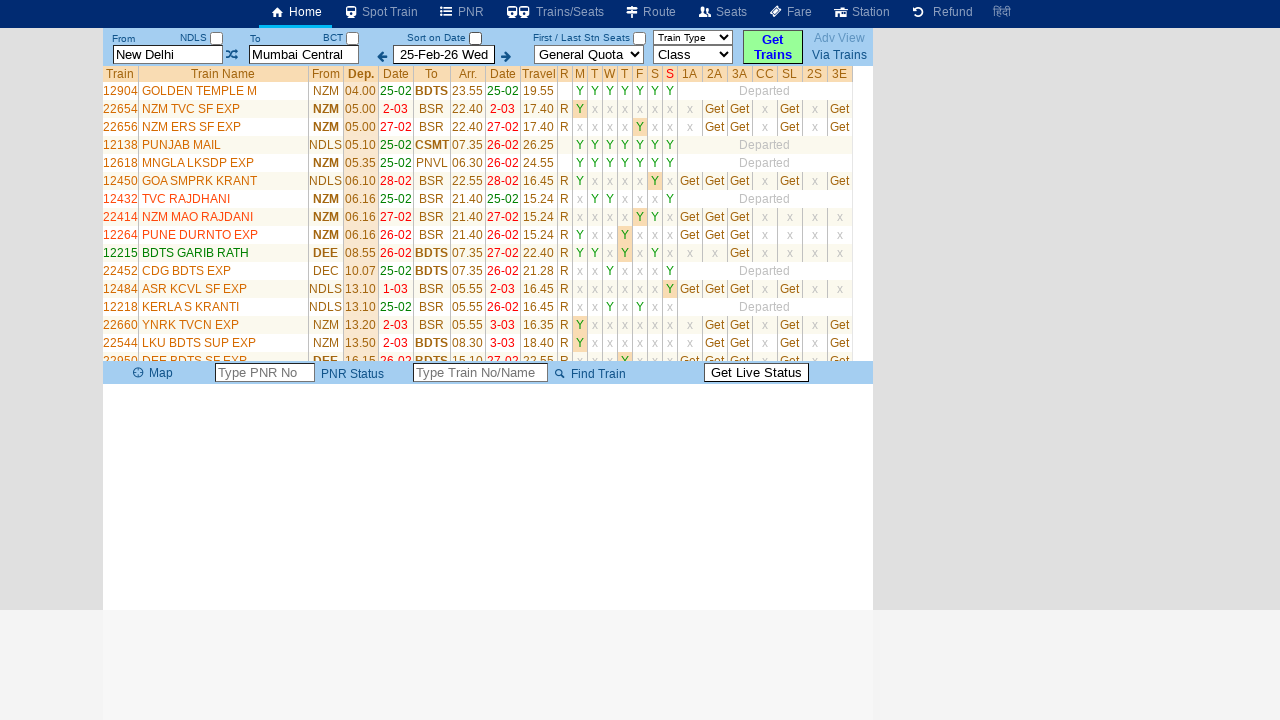

Train results table loaded and train links are visible
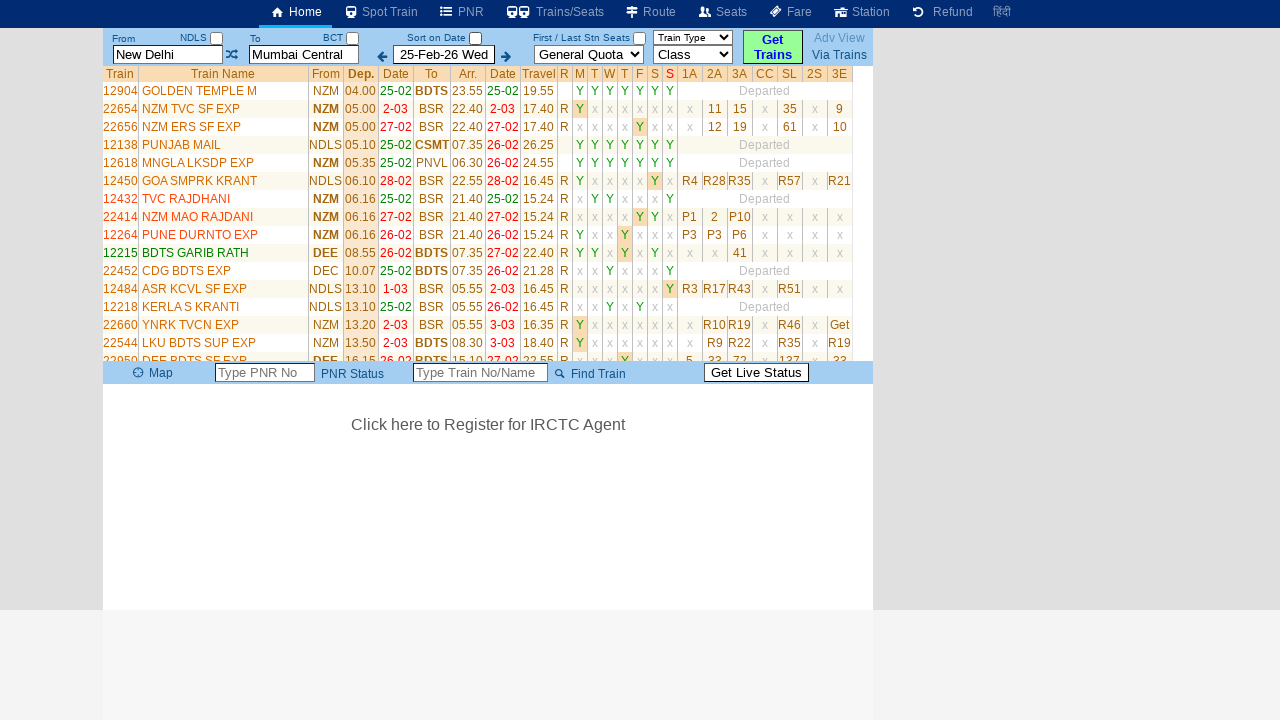

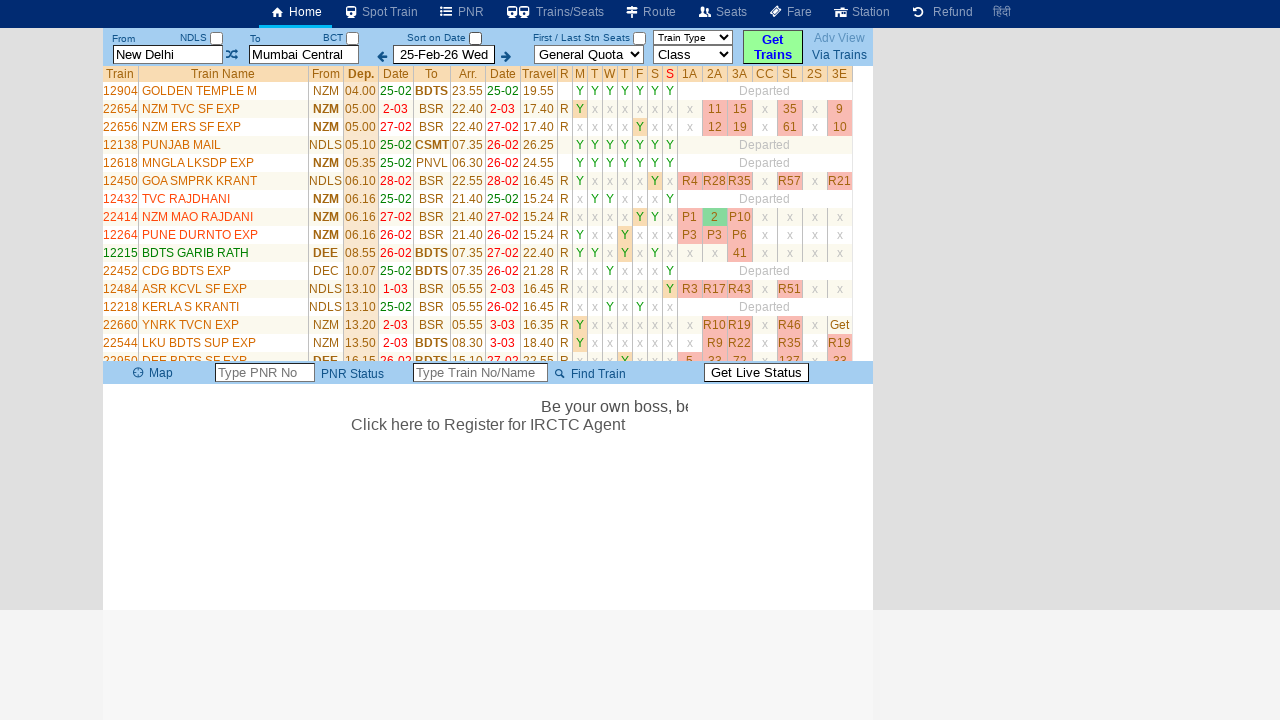